Tests page scrolling and table scrolling functionality, then verifies that the sum of values in the 4th column of a scrollable table matches the displayed total amount.

Starting URL: https://rahulshettyacademy.com/AutomationPractice/

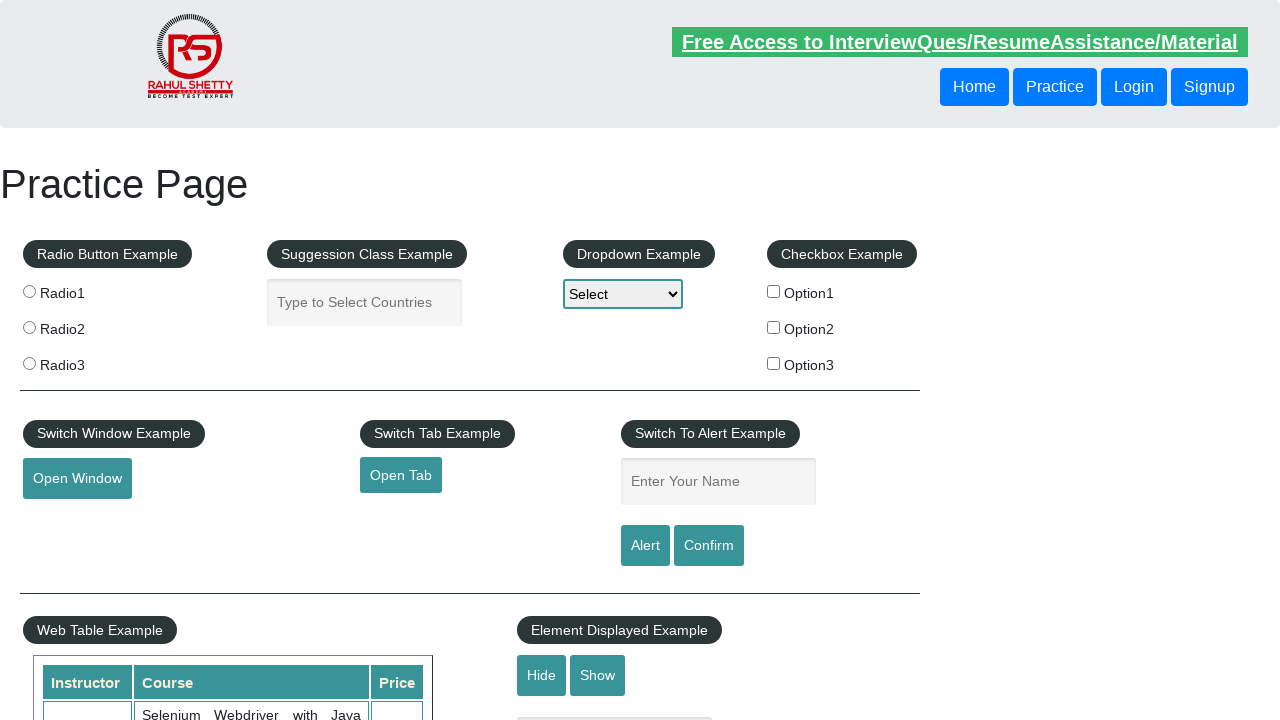

Scrolled page down by 500 pixels
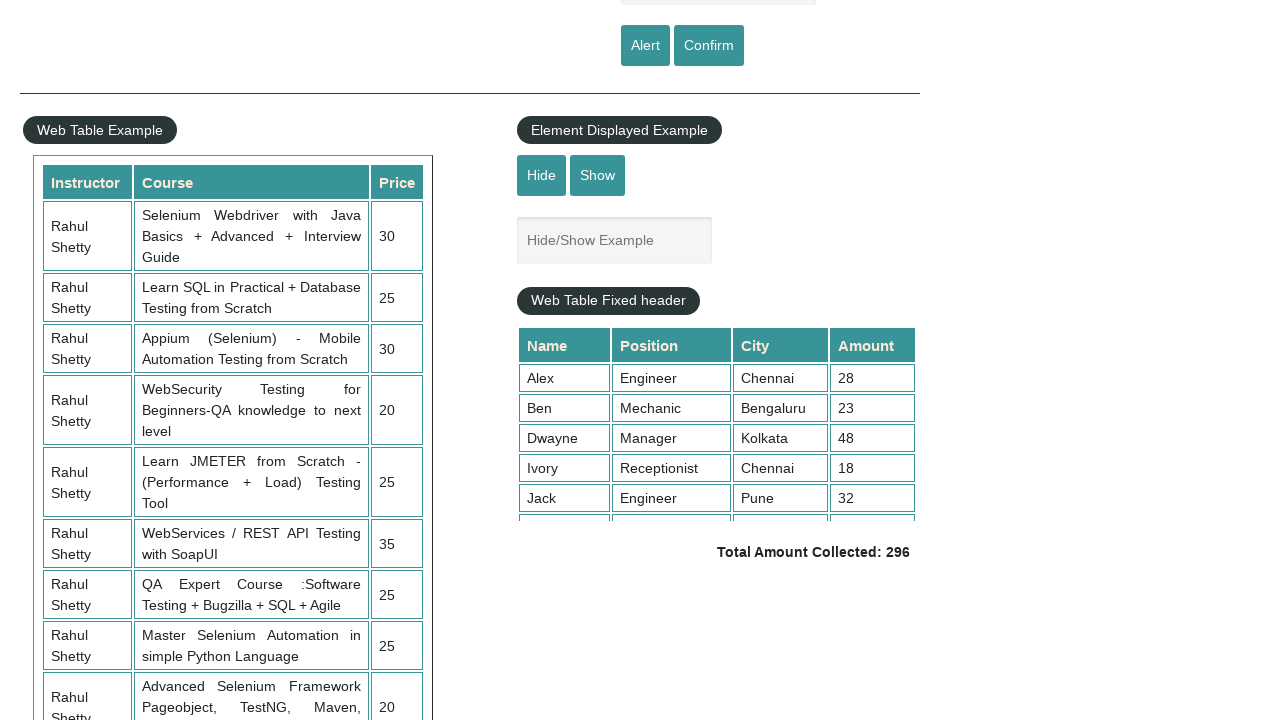

Waited 1000ms for scroll to complete
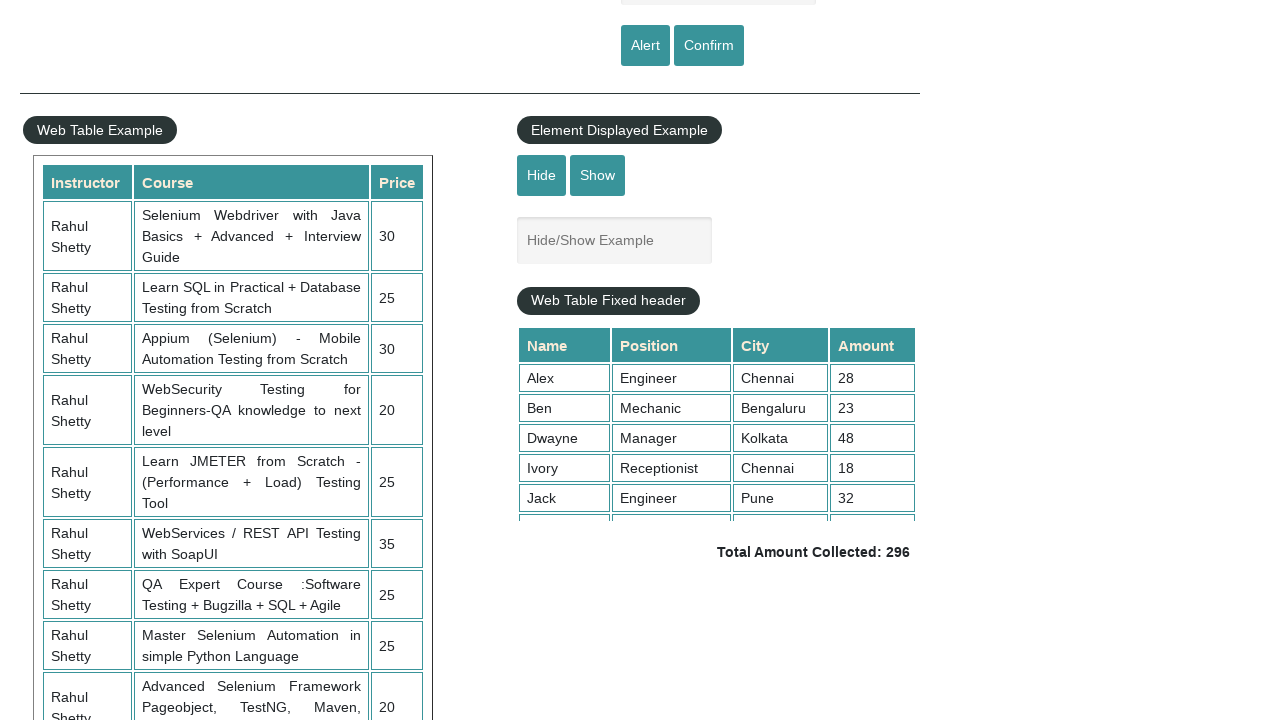

Scrolled table content down by 500 pixels
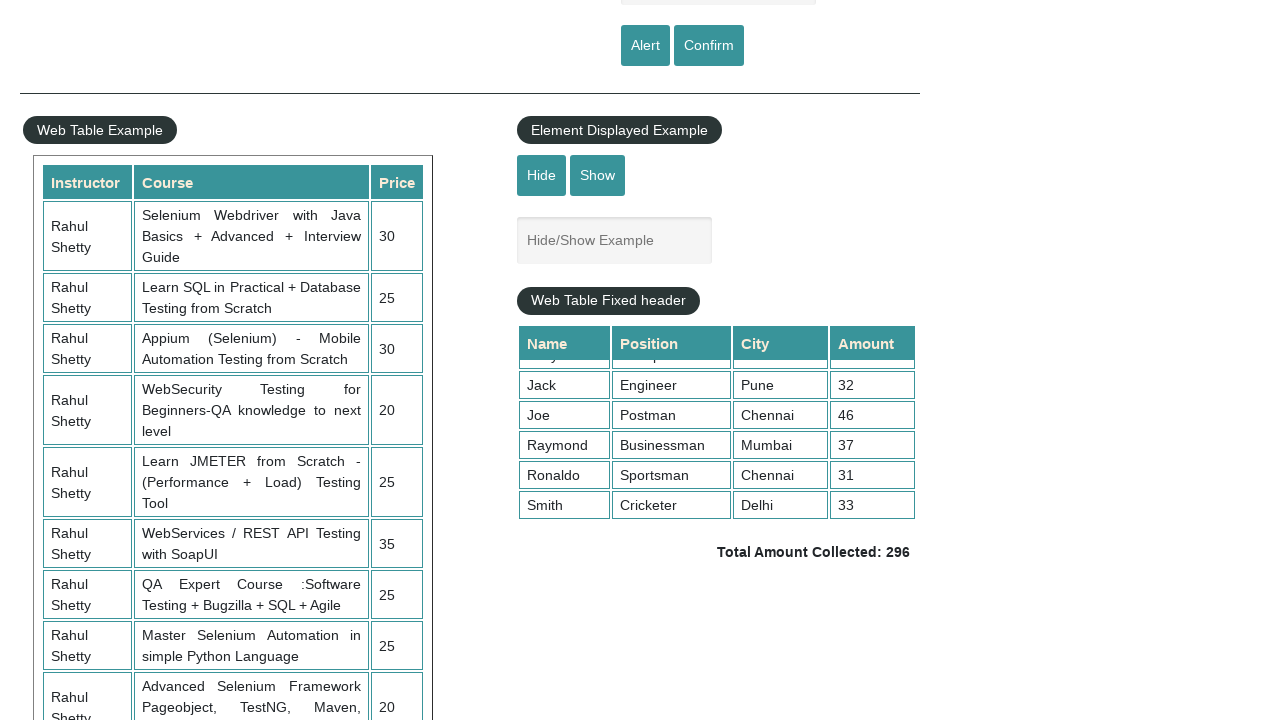

Waited for 4th column table cells to be visible
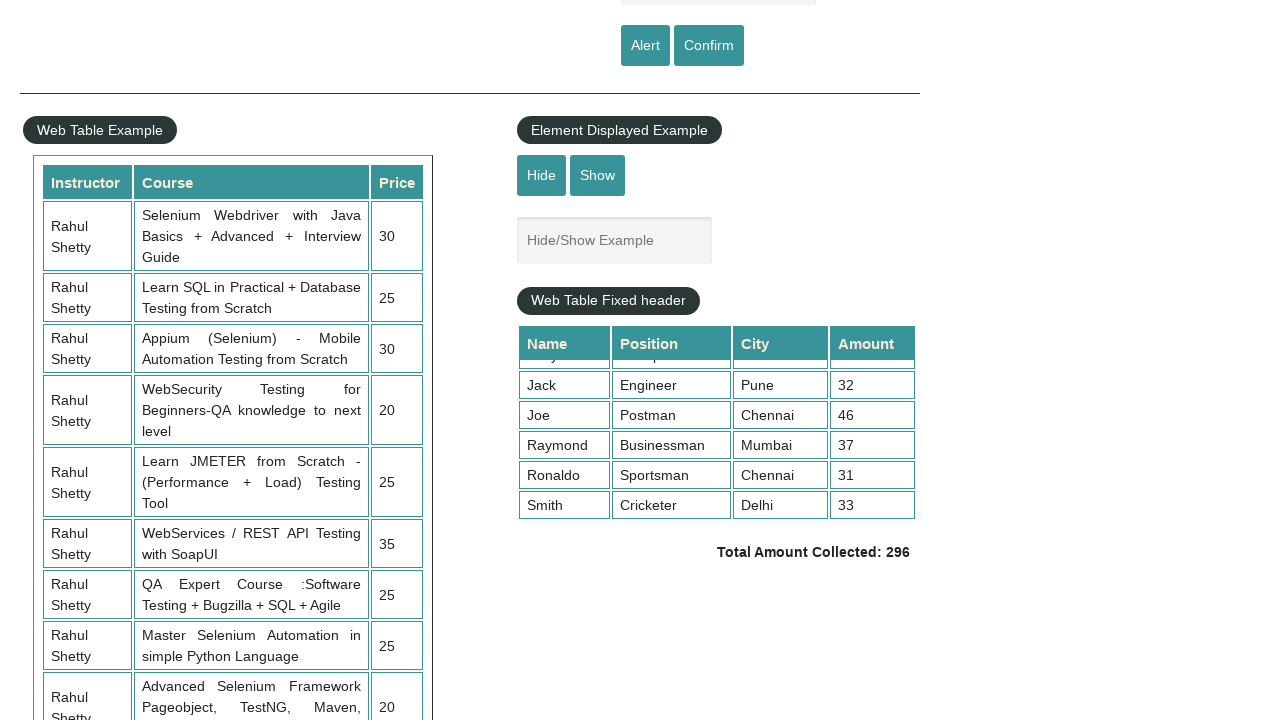

Retrieved all values from 4th column of table
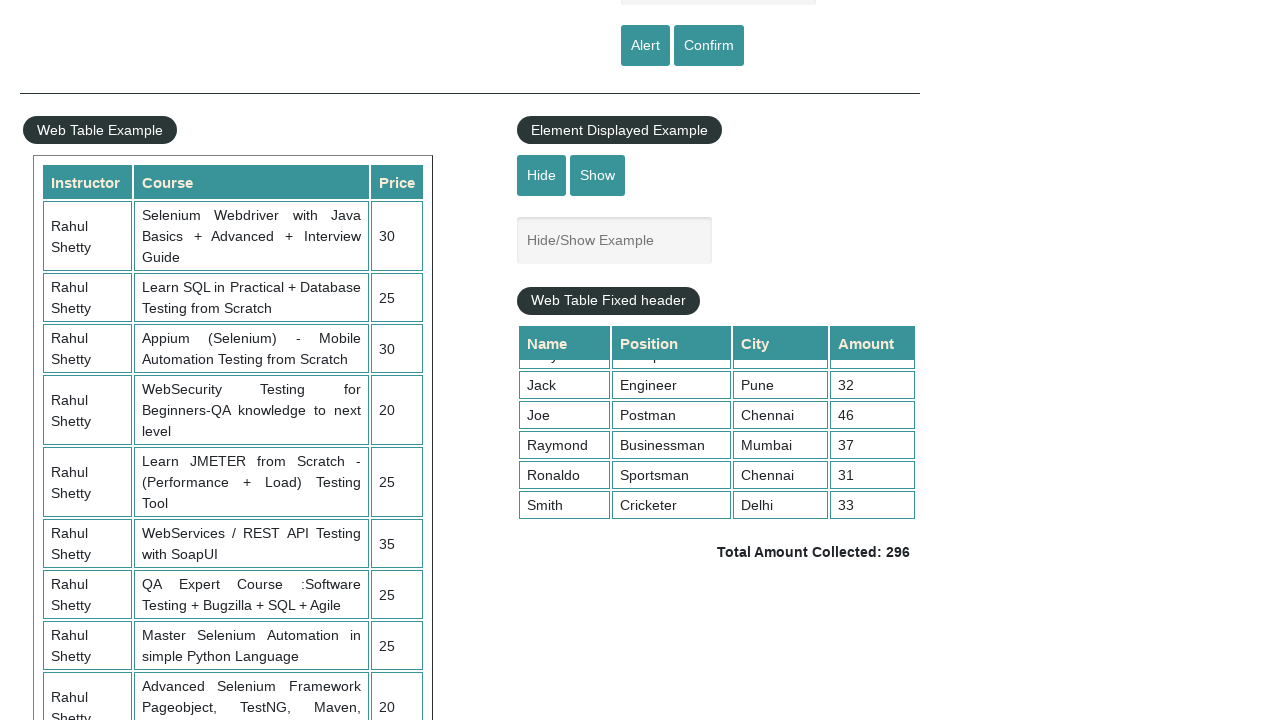

Calculated sum of 4th column values: 296
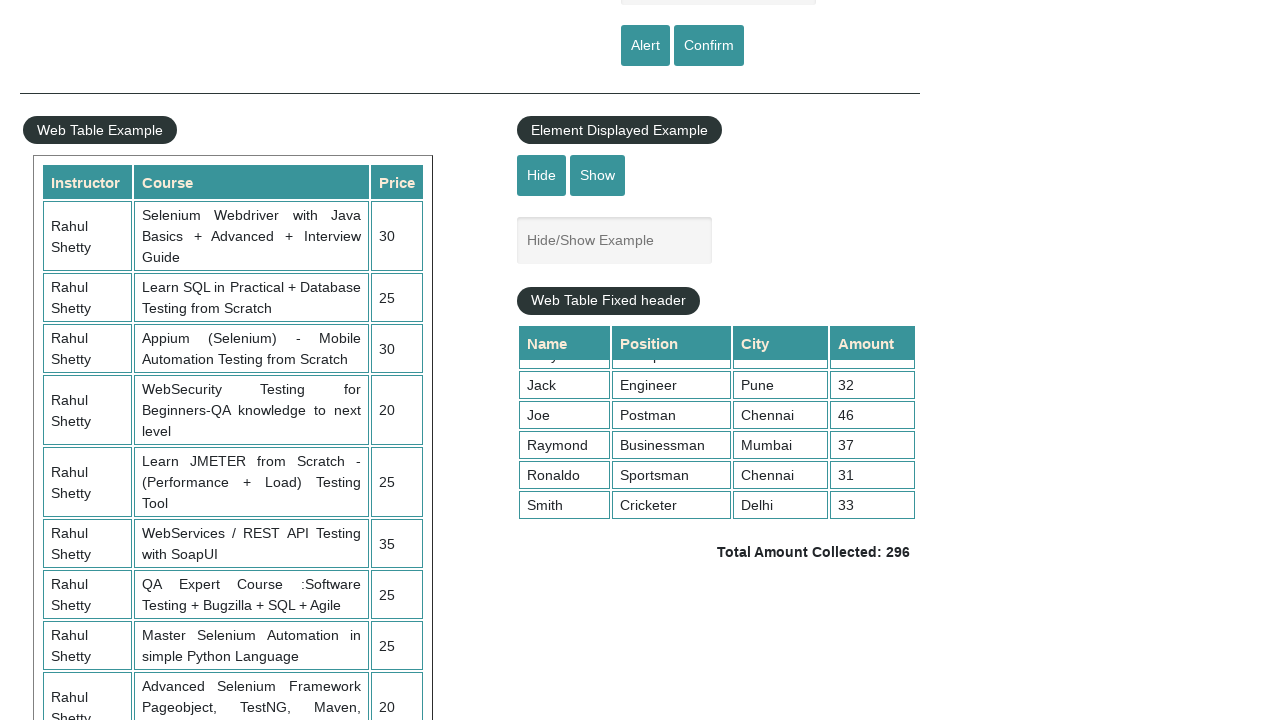

Retrieved displayed total amount text
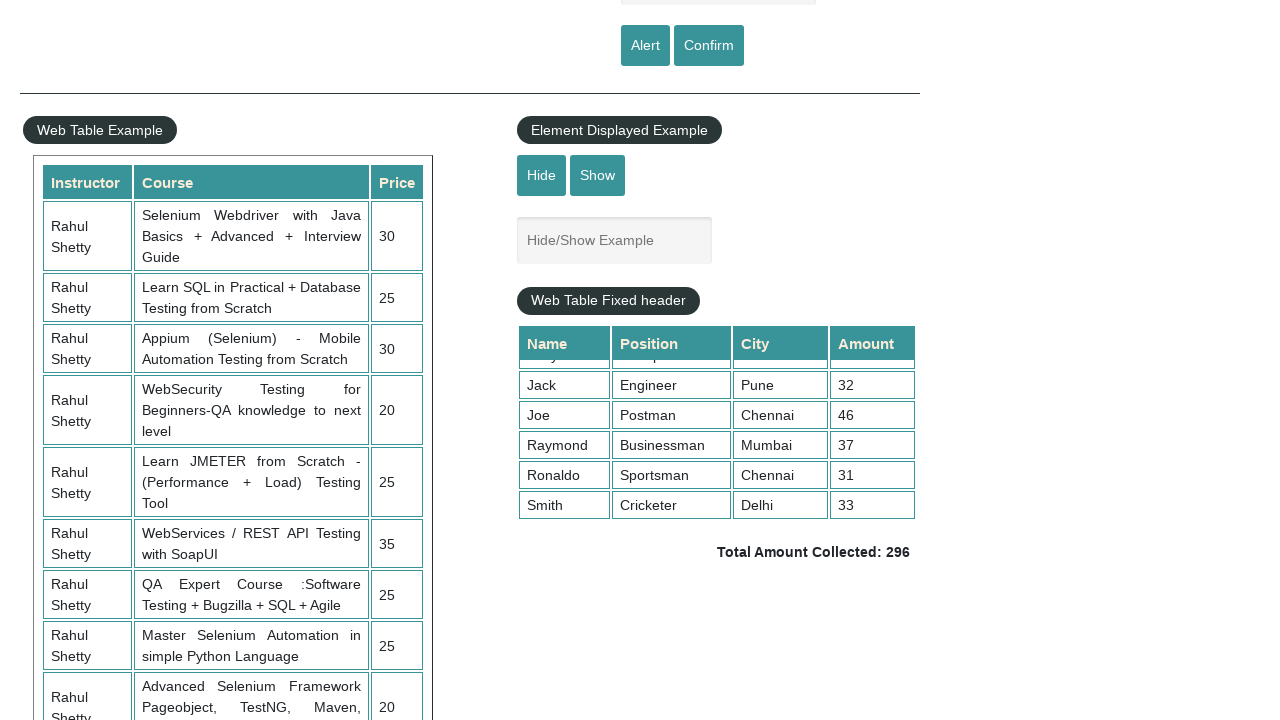

Parsed displayed total amount: 296
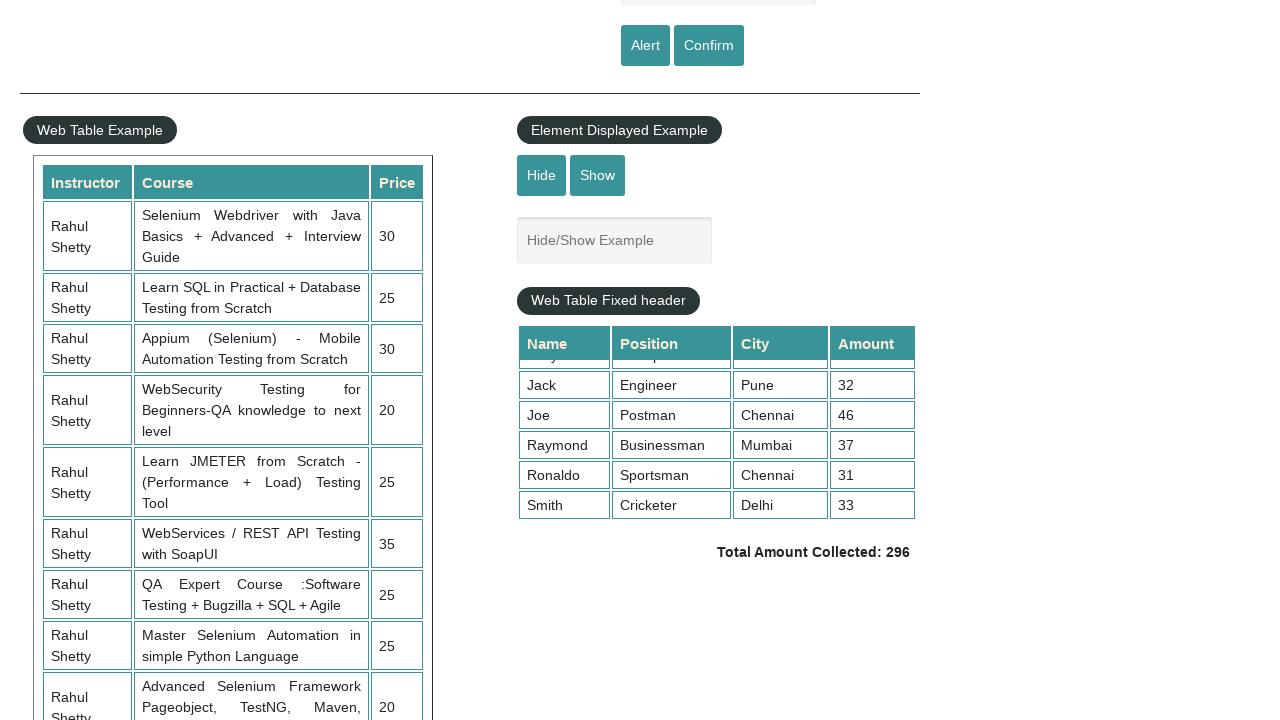

Verified calculated sum (296) matches displayed total (296)
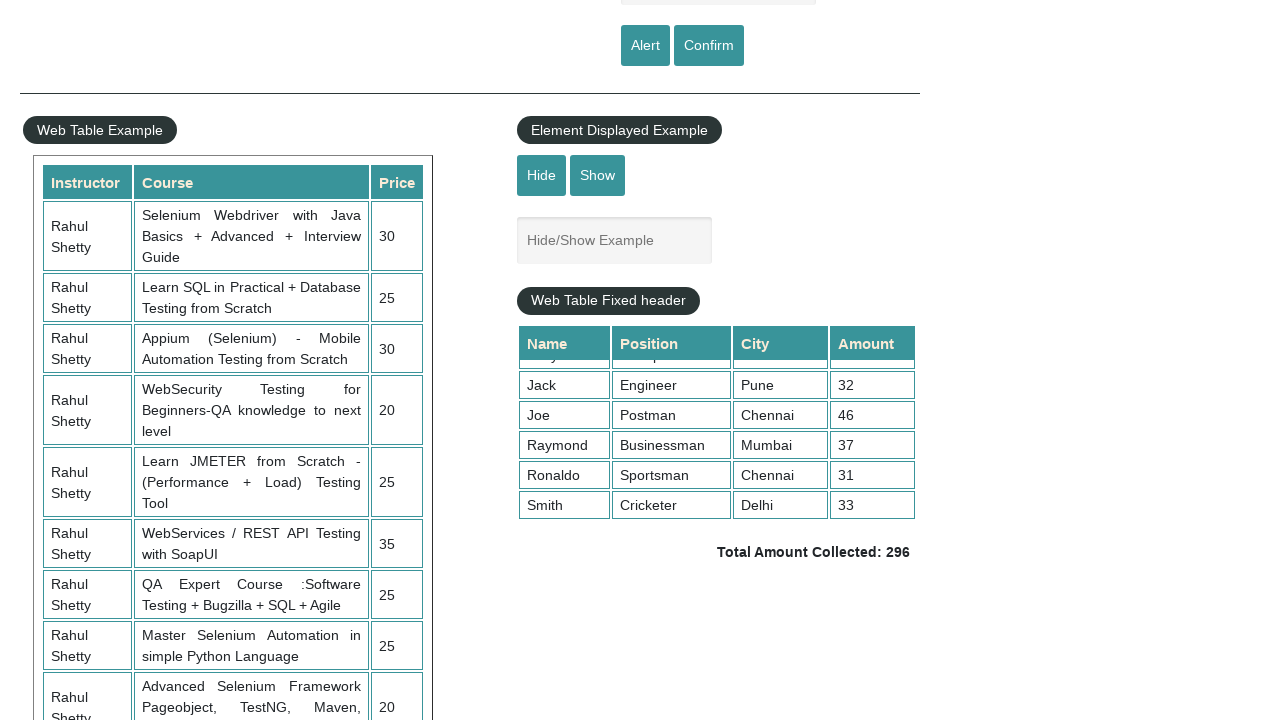

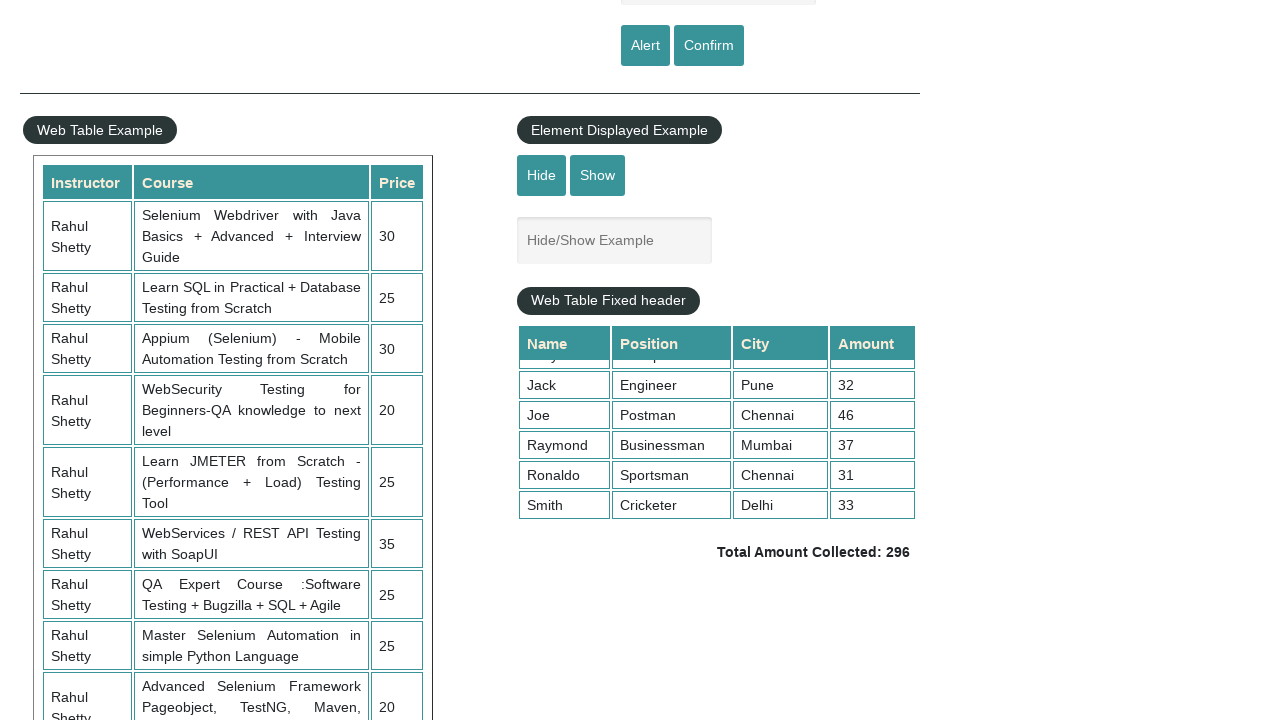